Navigates to GeeksforGeeks website and clicks on the "Courses" link using action chains

Starting URL: https://www.geeksforgeeks.org/

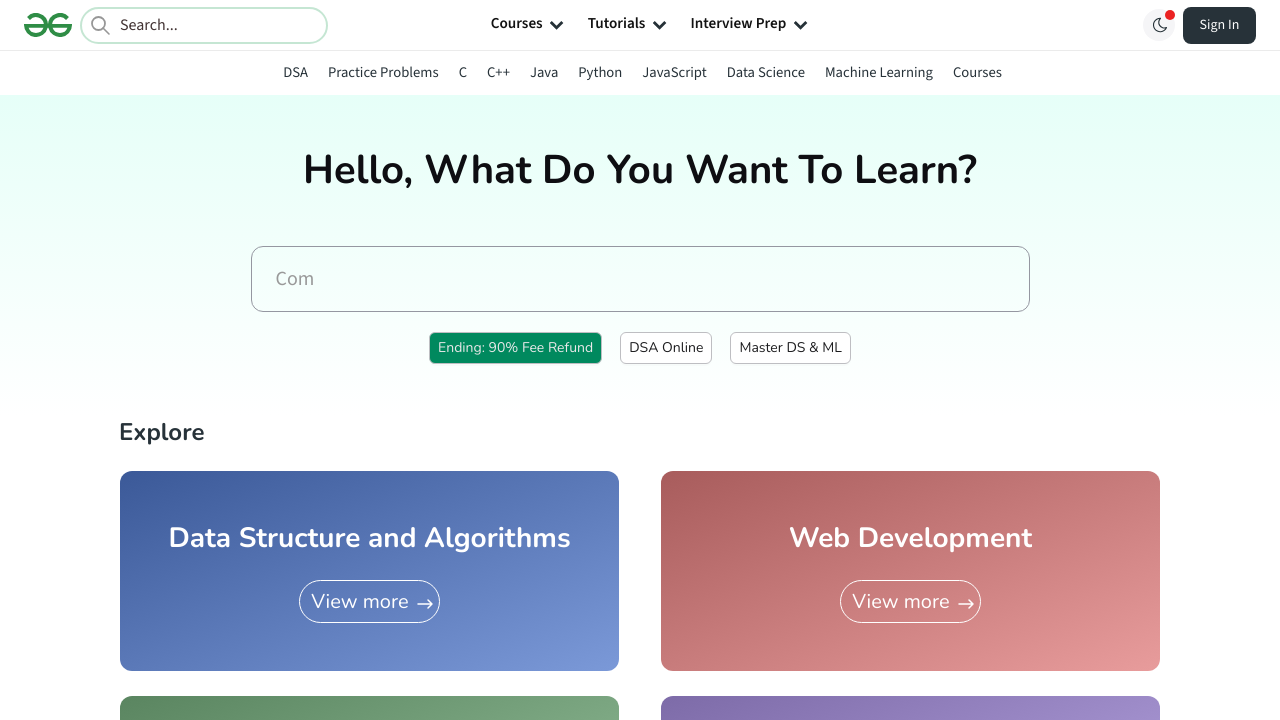

Clicked on the Courses link at (977, 72) on a:has-text('Courses')
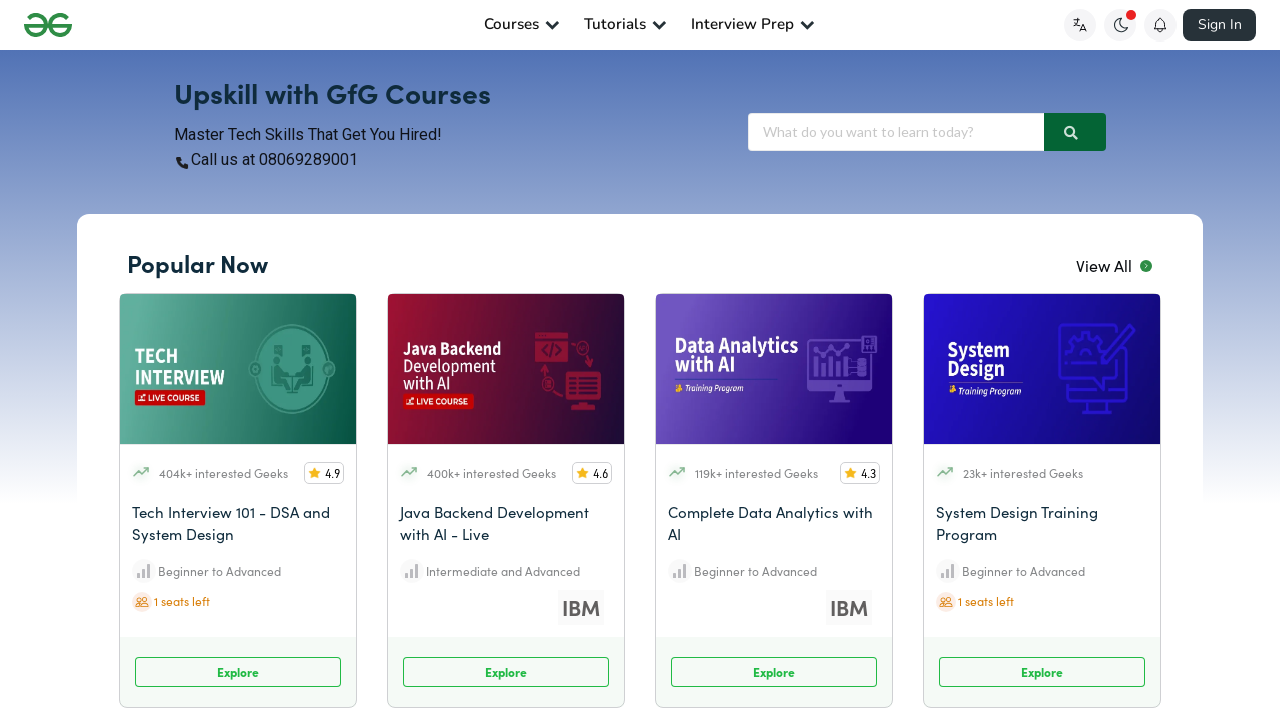

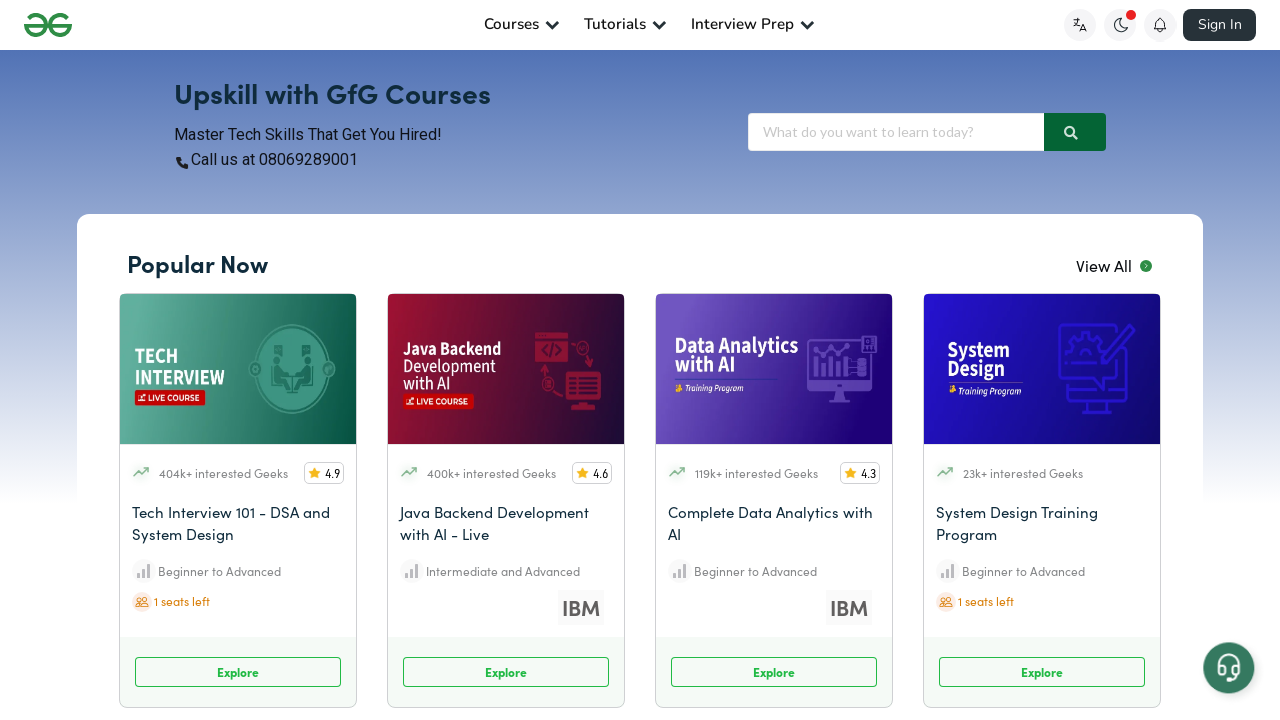